Tests basic browser window management by maximizing, minimizing, and setting fullscreen mode on Flipkart's homepage, then retrieves page title and URL information.

Starting URL: https://www.flipkart.com/

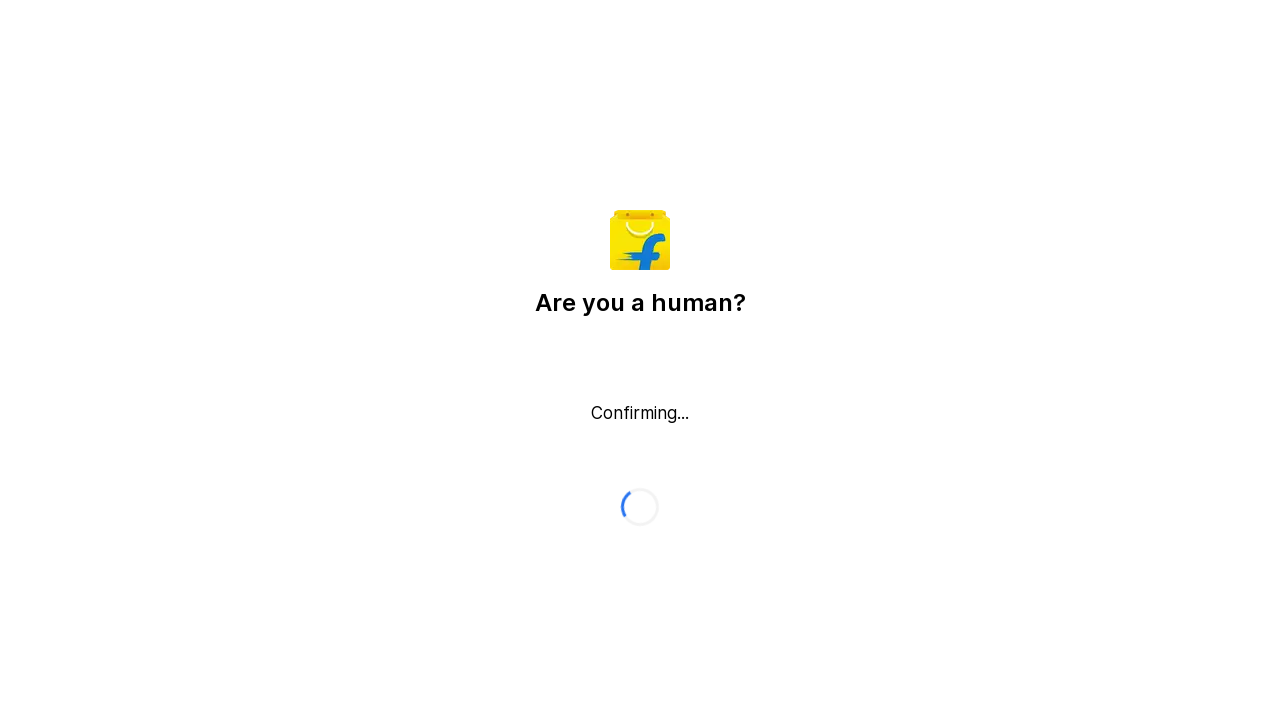

Set viewport to maximized size (1920x1080)
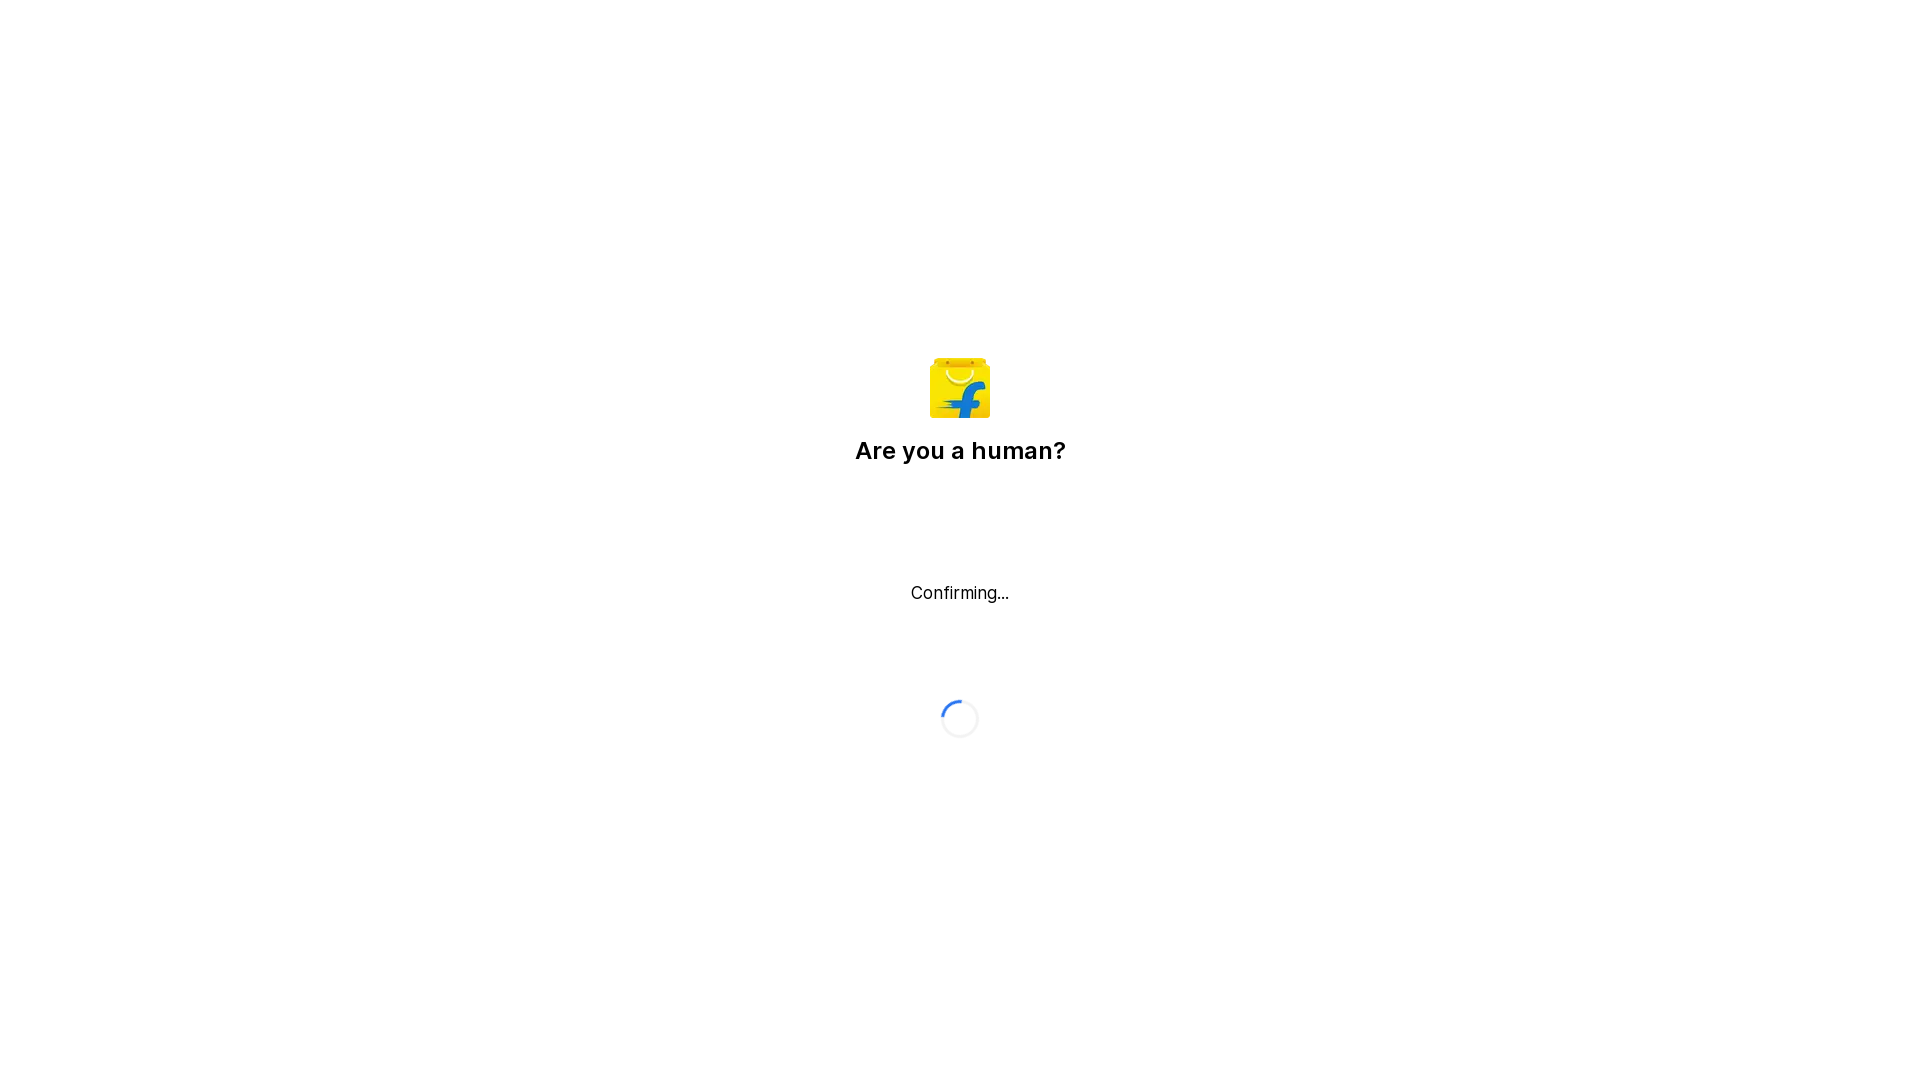

Waited 2 seconds after maximizing viewport
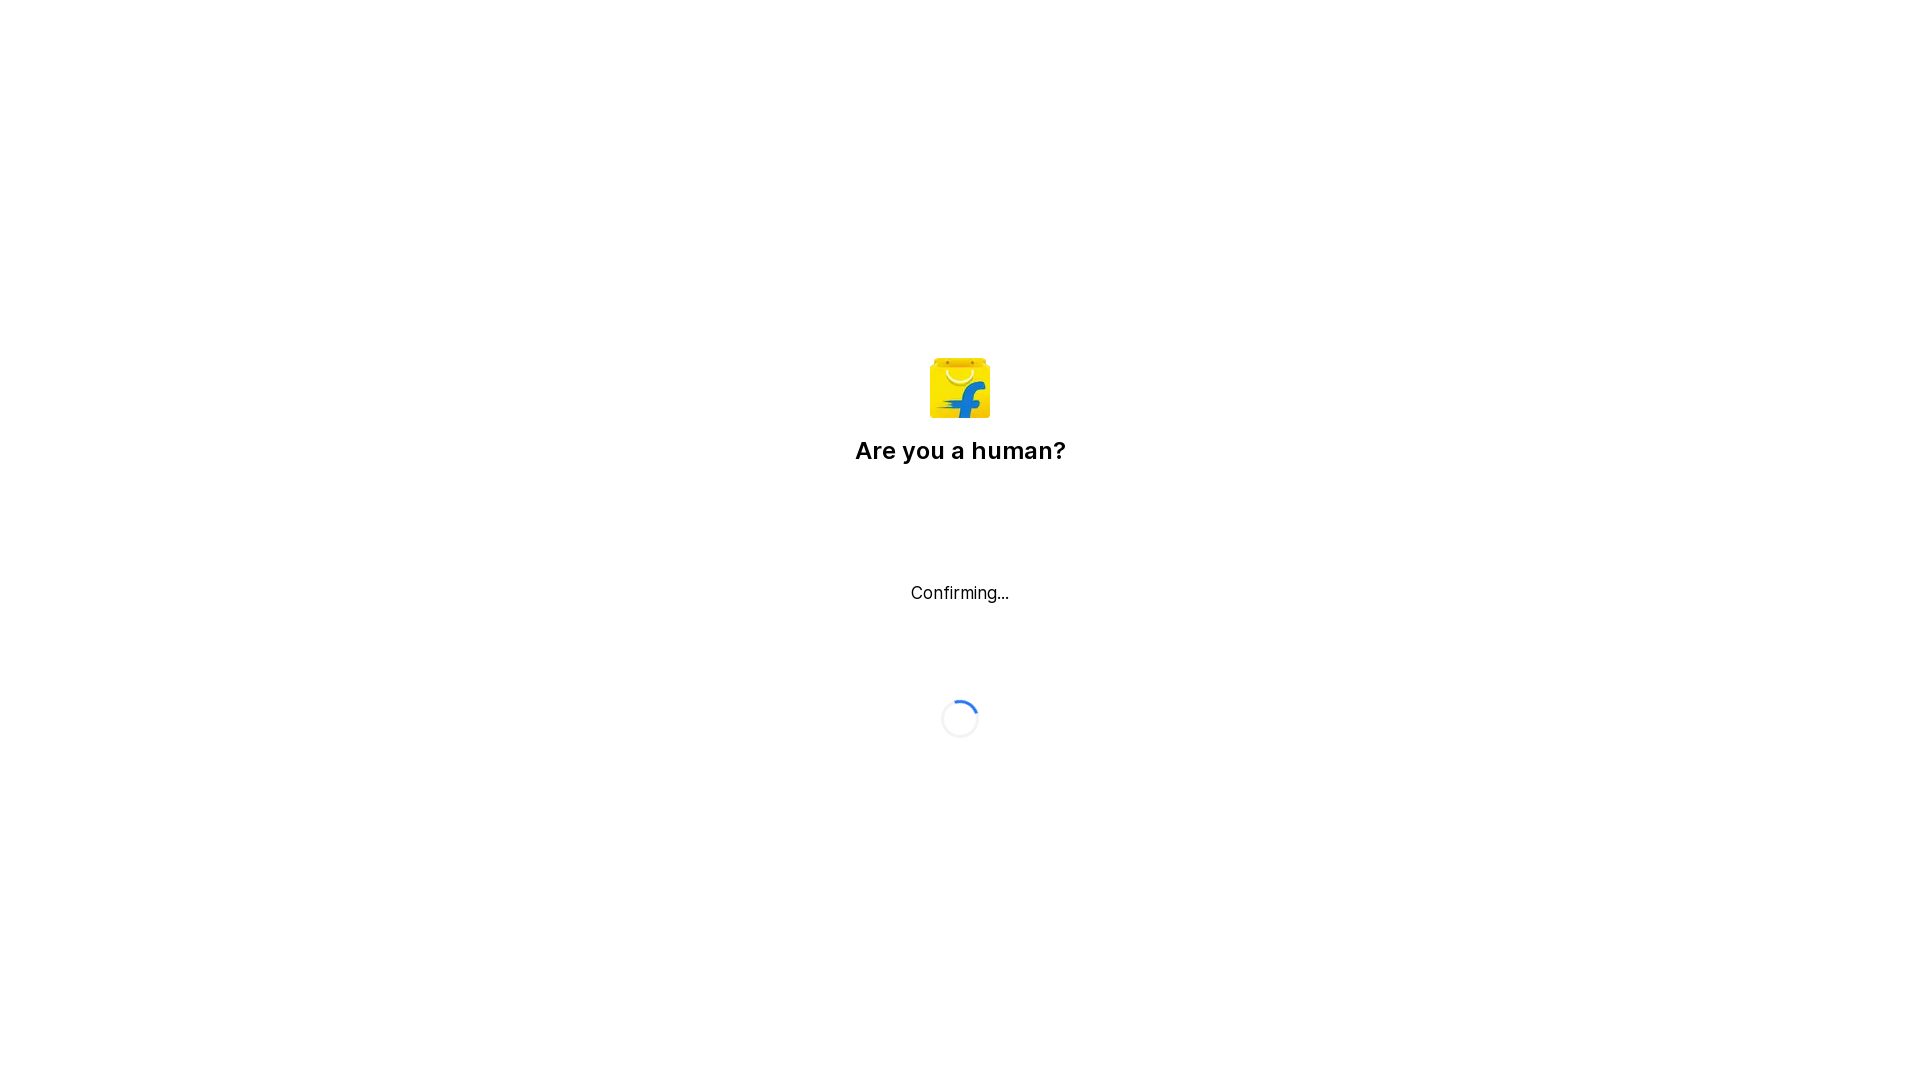

Set viewport to minimized size (800x600)
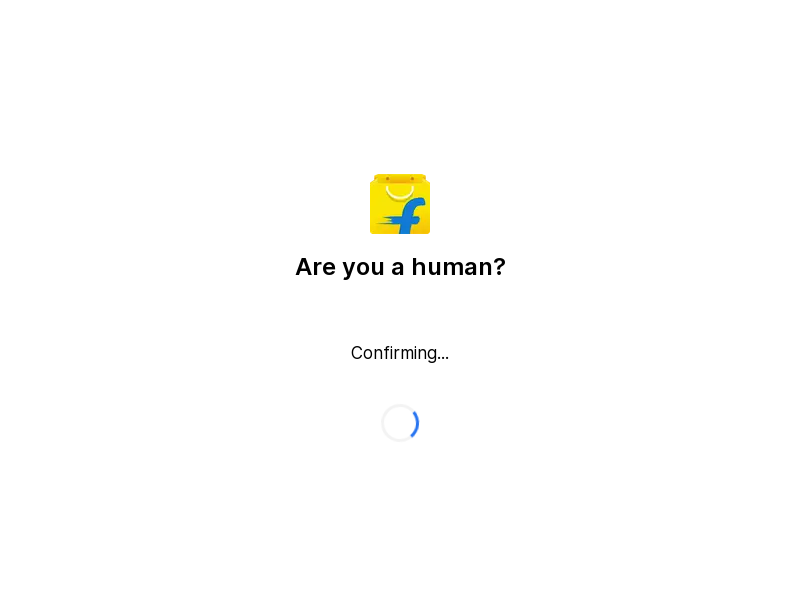

Waited 2 seconds after minimizing viewport
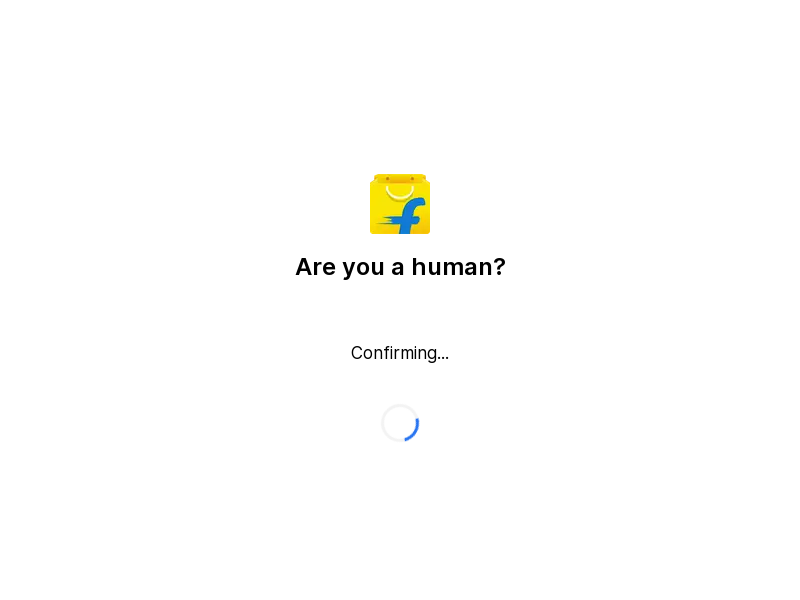

Set viewport to fullscreen-like size (1920x1080)
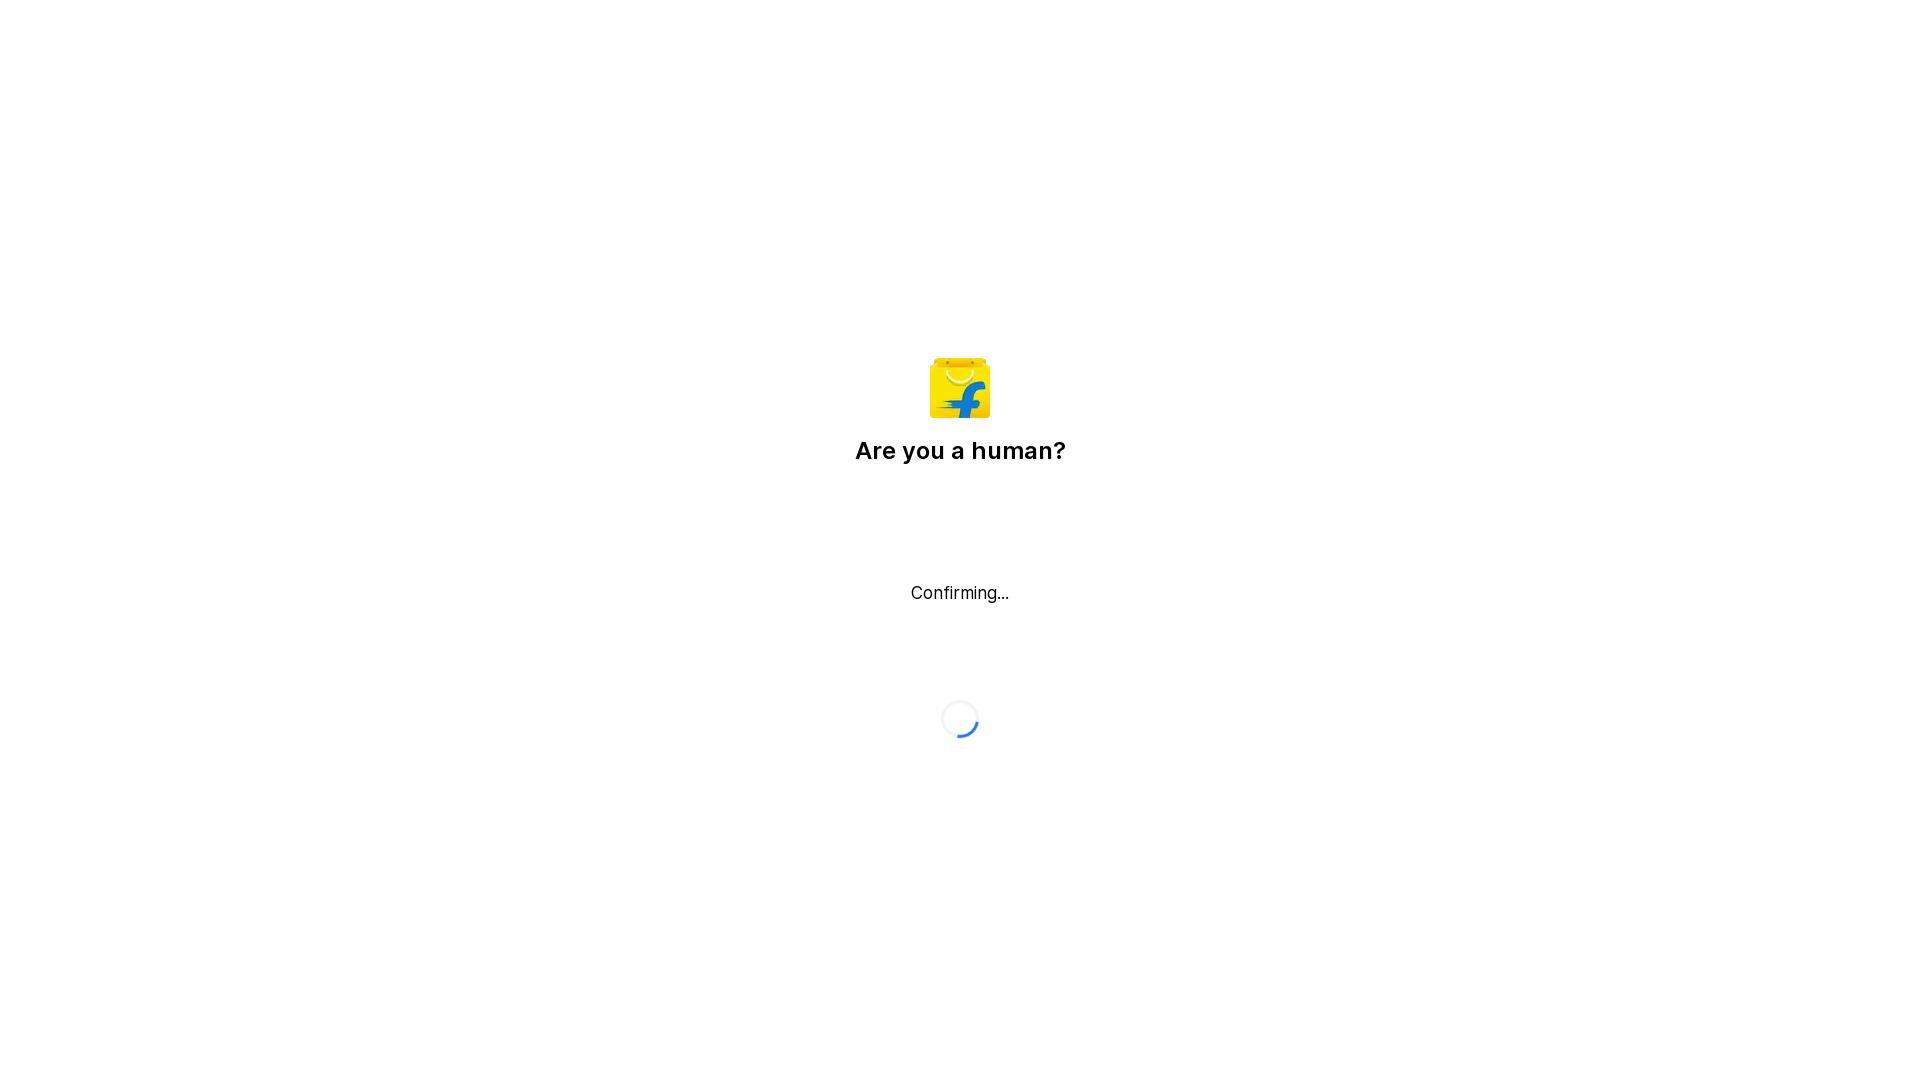

Retrieved page title: Flipkart reCAPTCHA
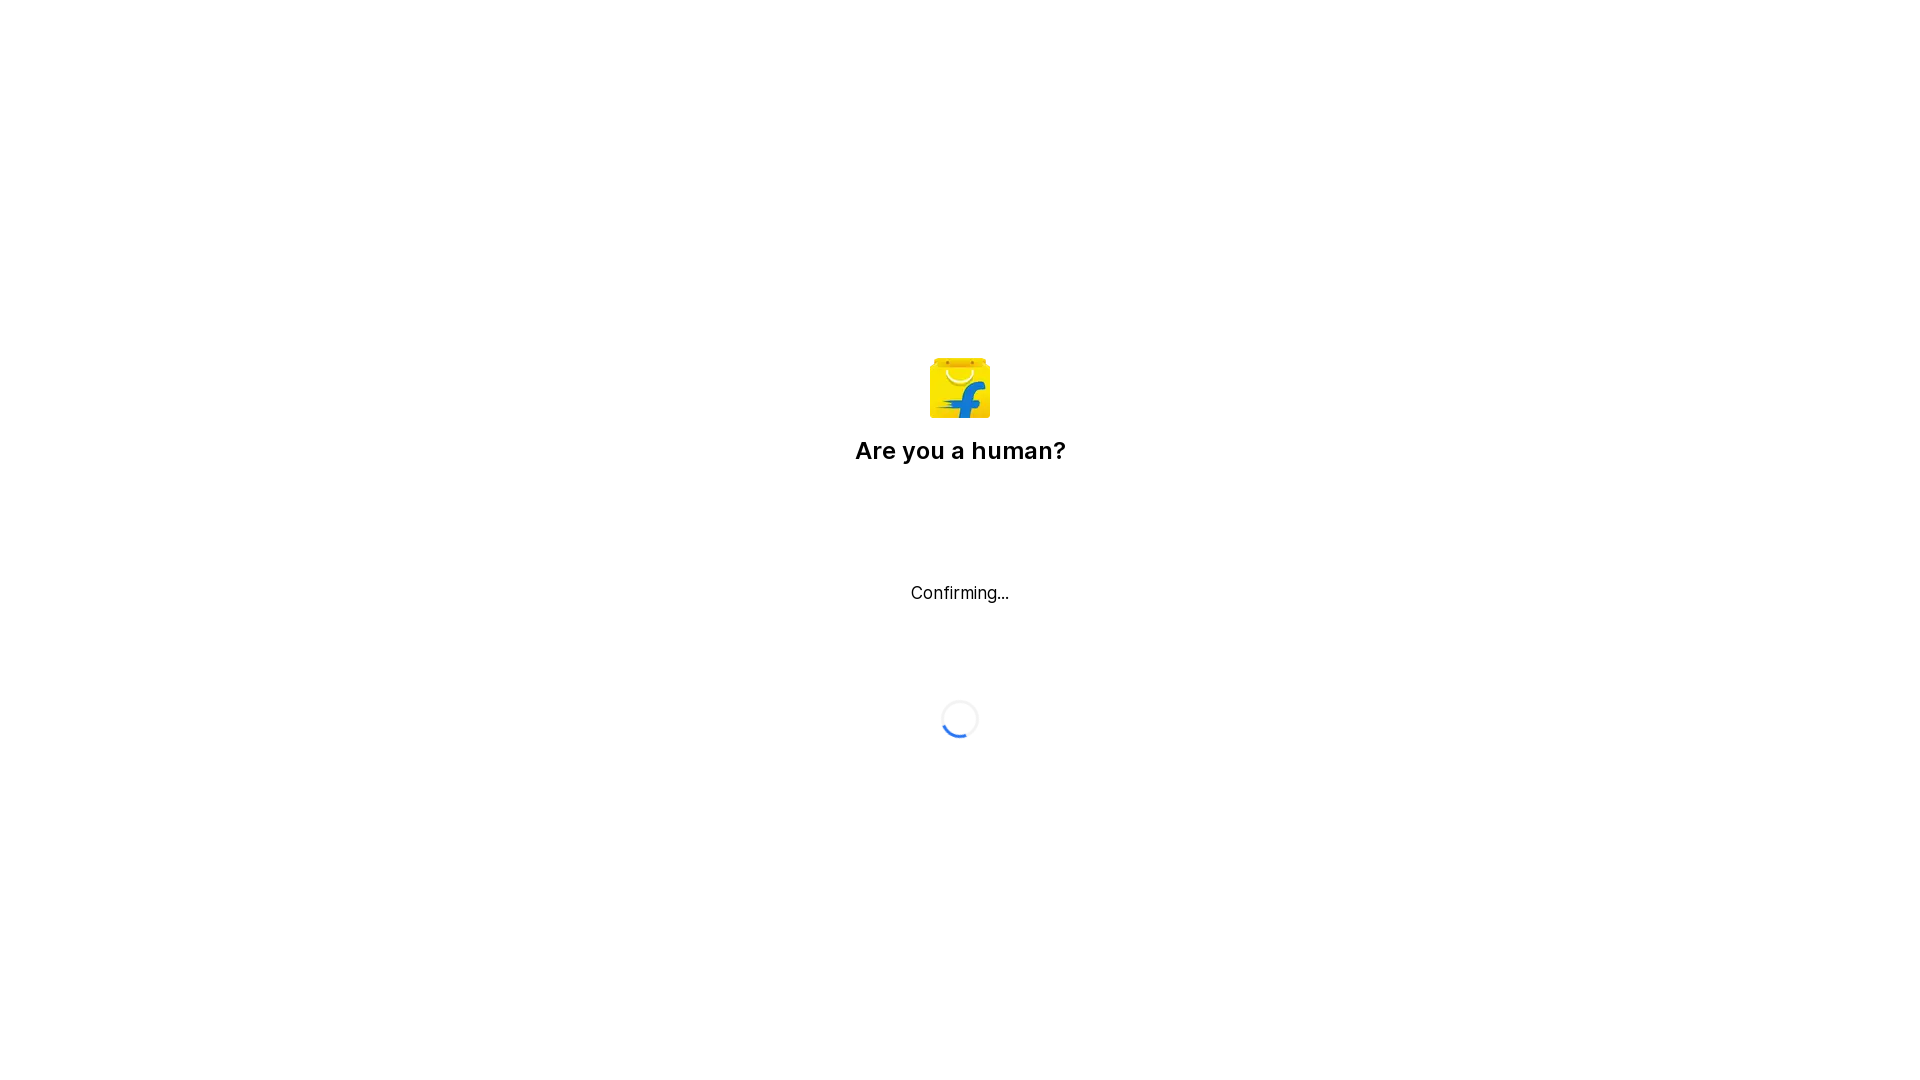

Retrieved current URL: https://www.flipkart.com/
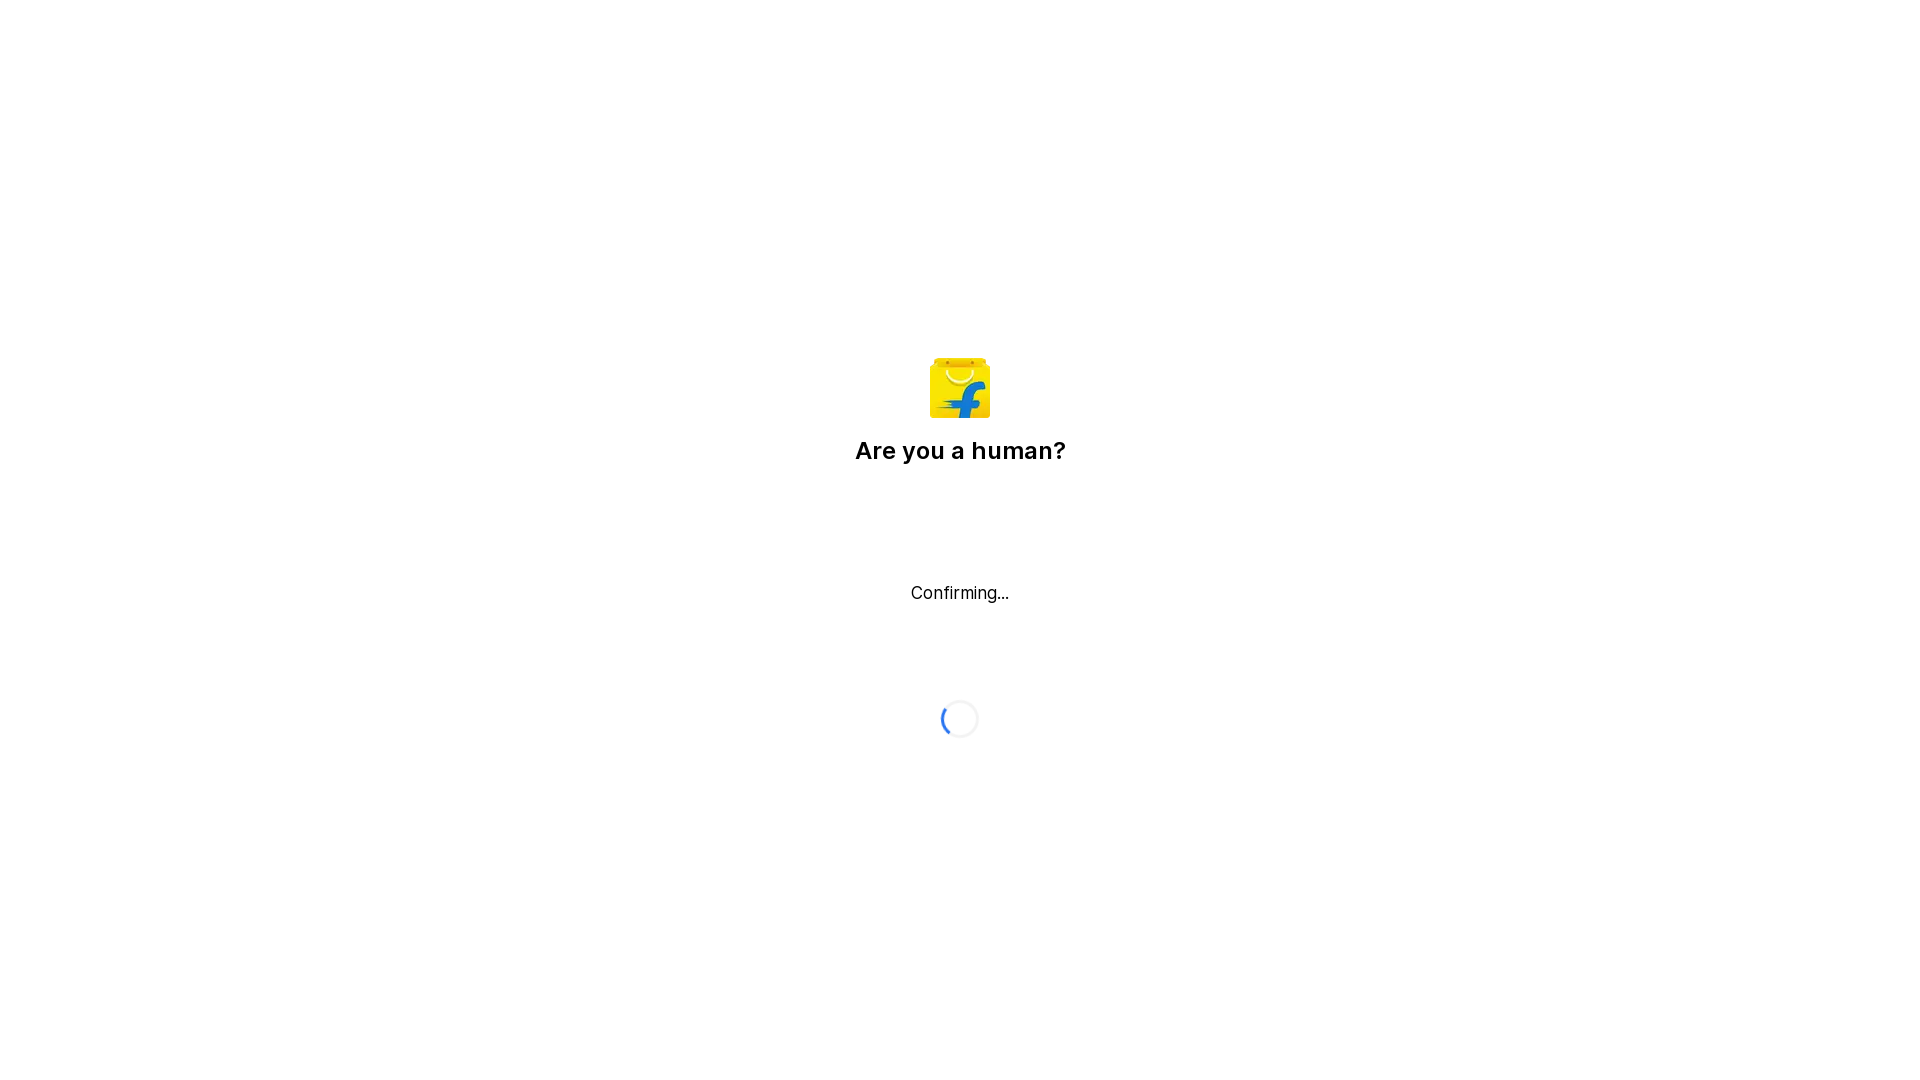

Waited for page to reach networkidle state
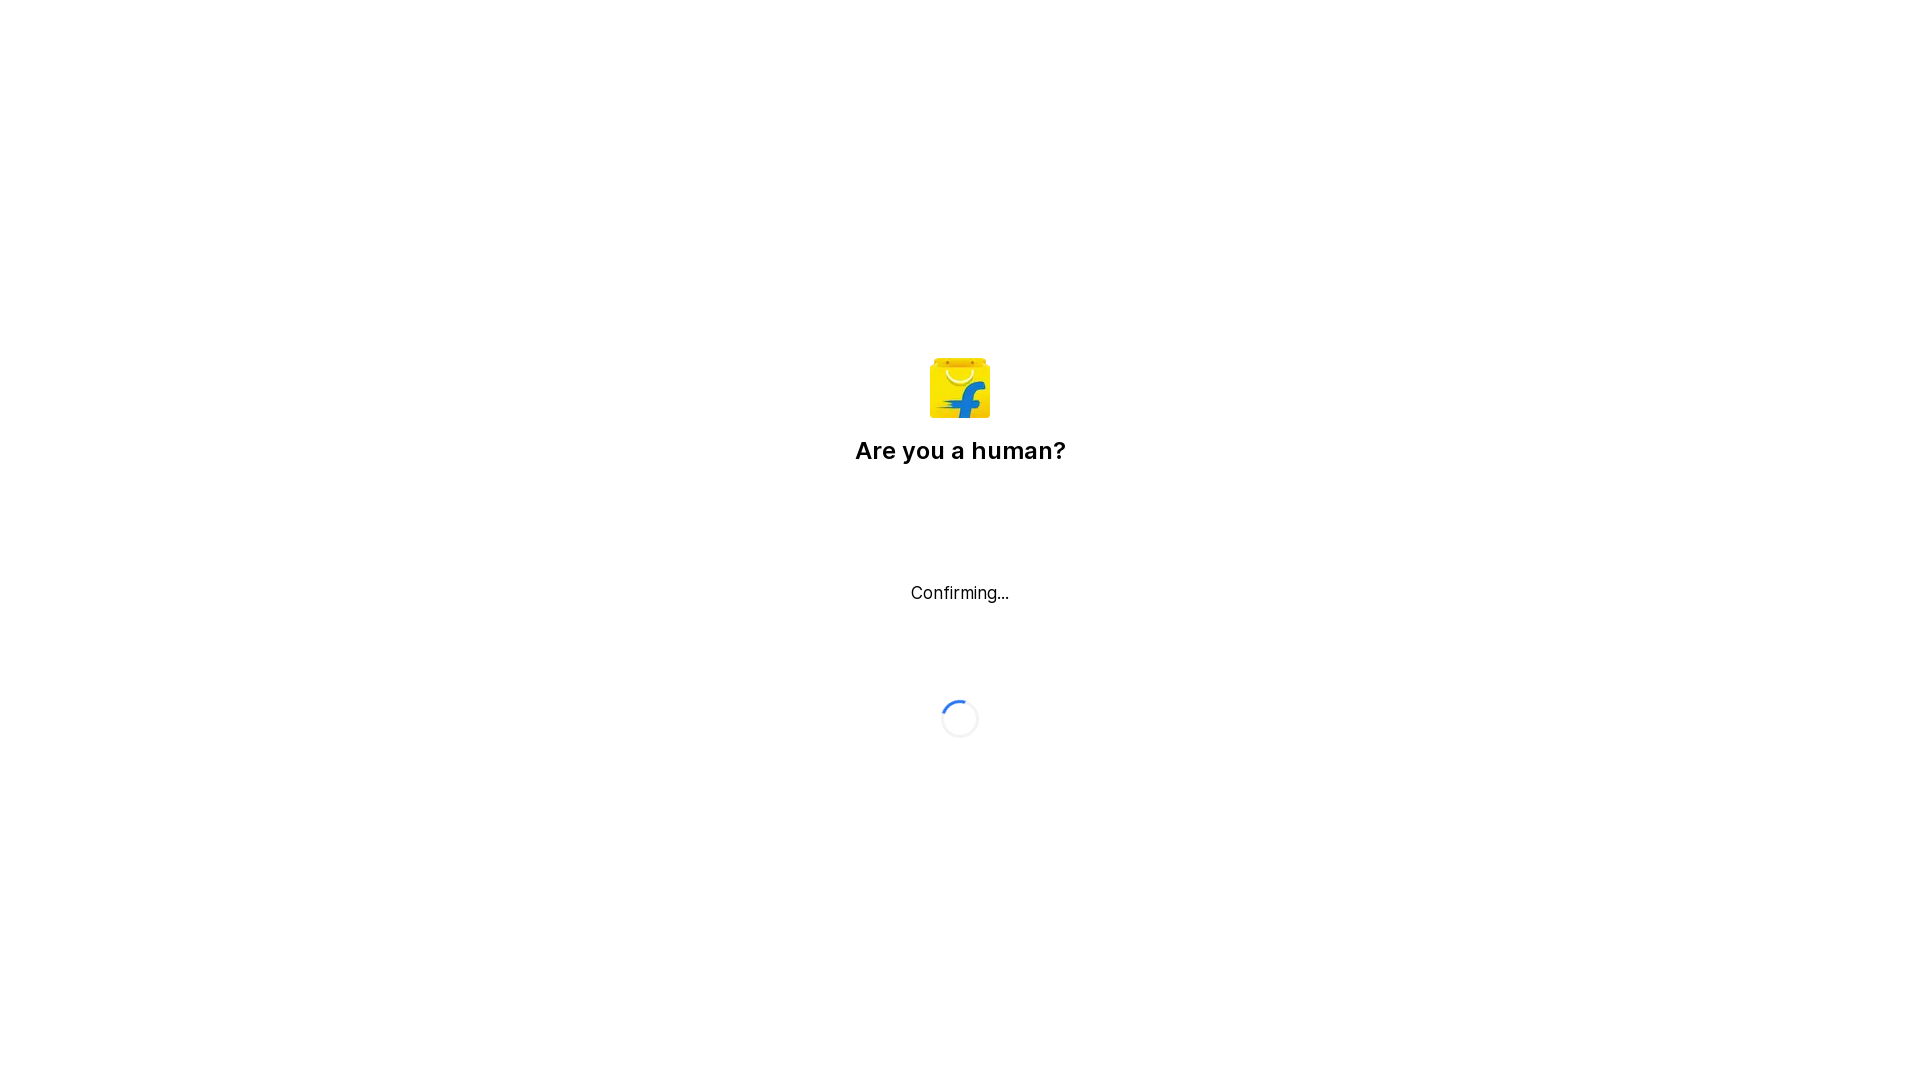

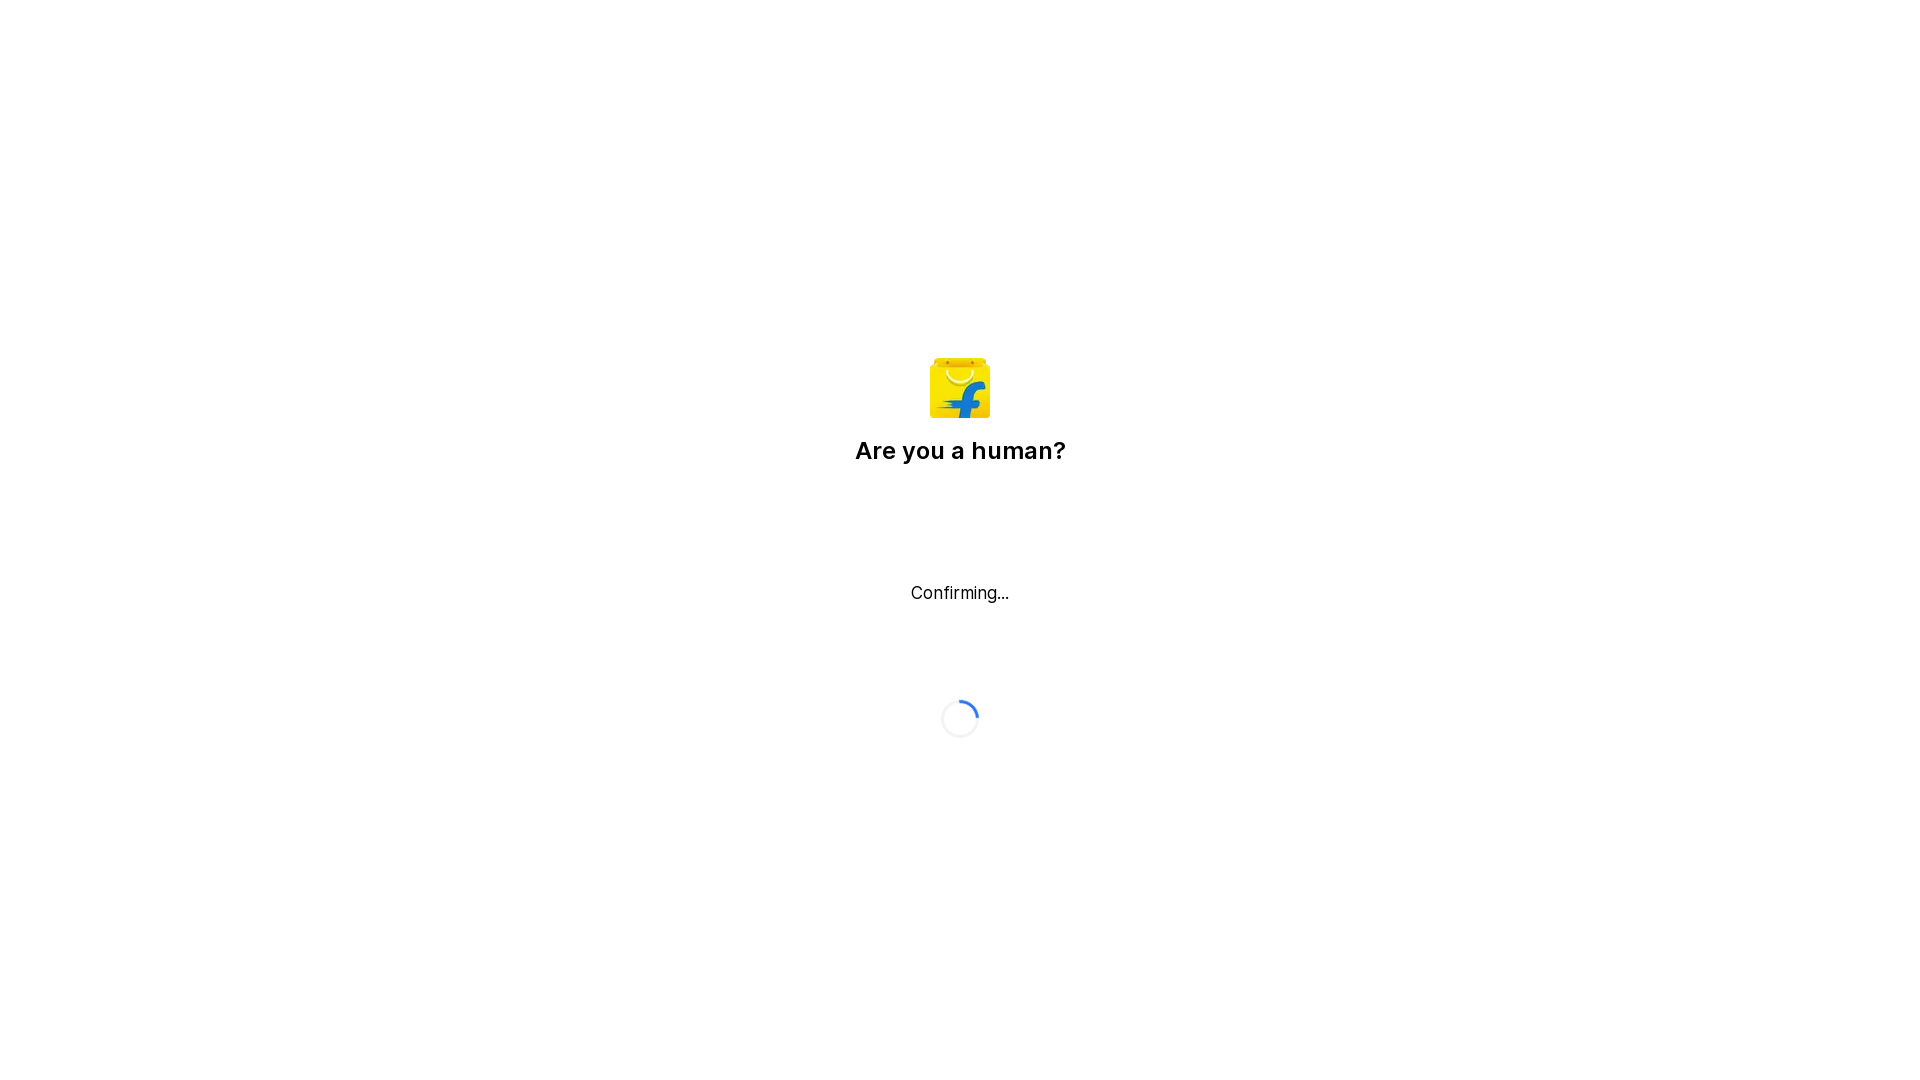